Tests various form controls including checkboxes, radio buttons, and show/hide functionality on a practice automation page

Starting URL: https://rahulshettyacademy.com/AutomationPractice/

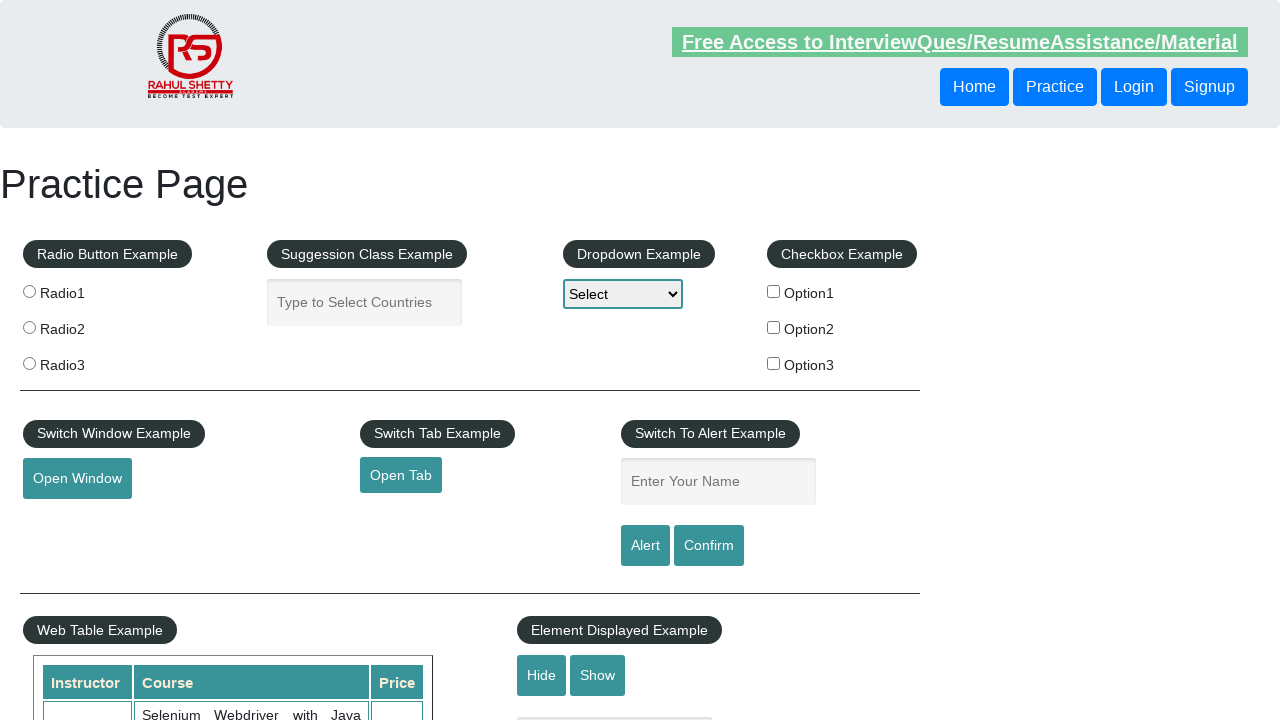

Located all checkbox elements on the page
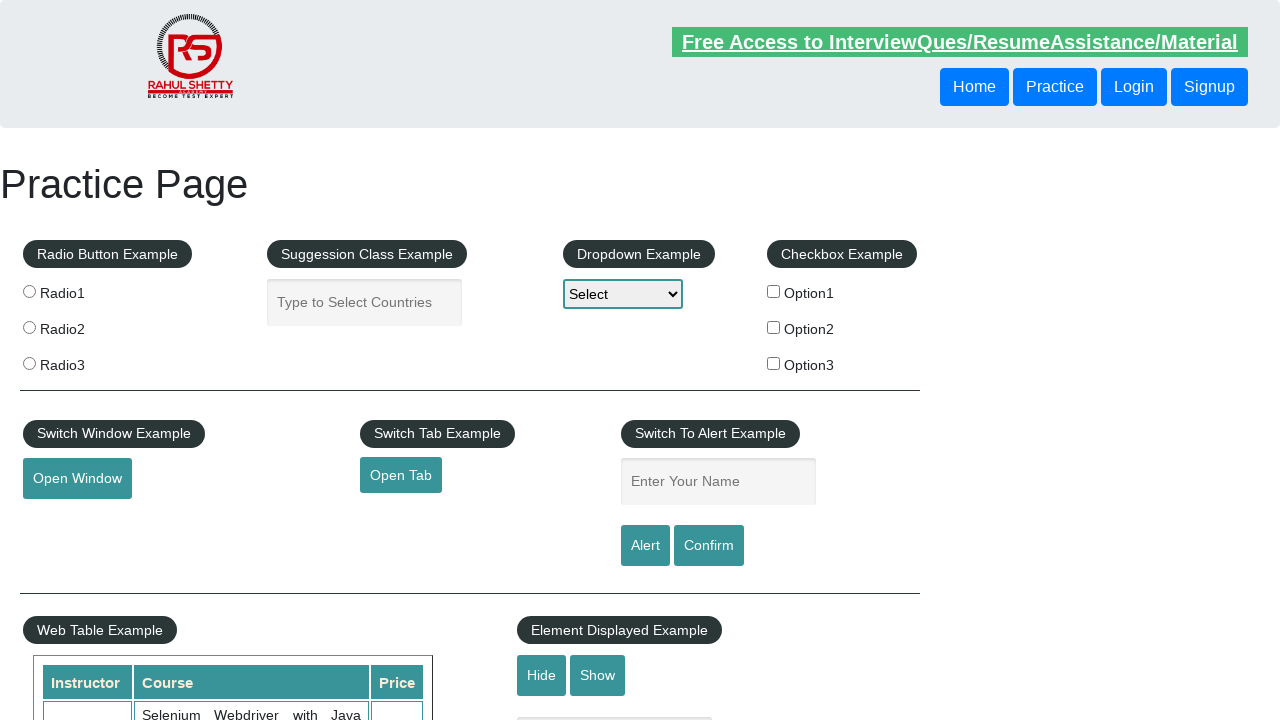

Clicked checkbox with value 'option1' at (774, 291) on xpath=//input[@type='checkbox'] >> nth=0
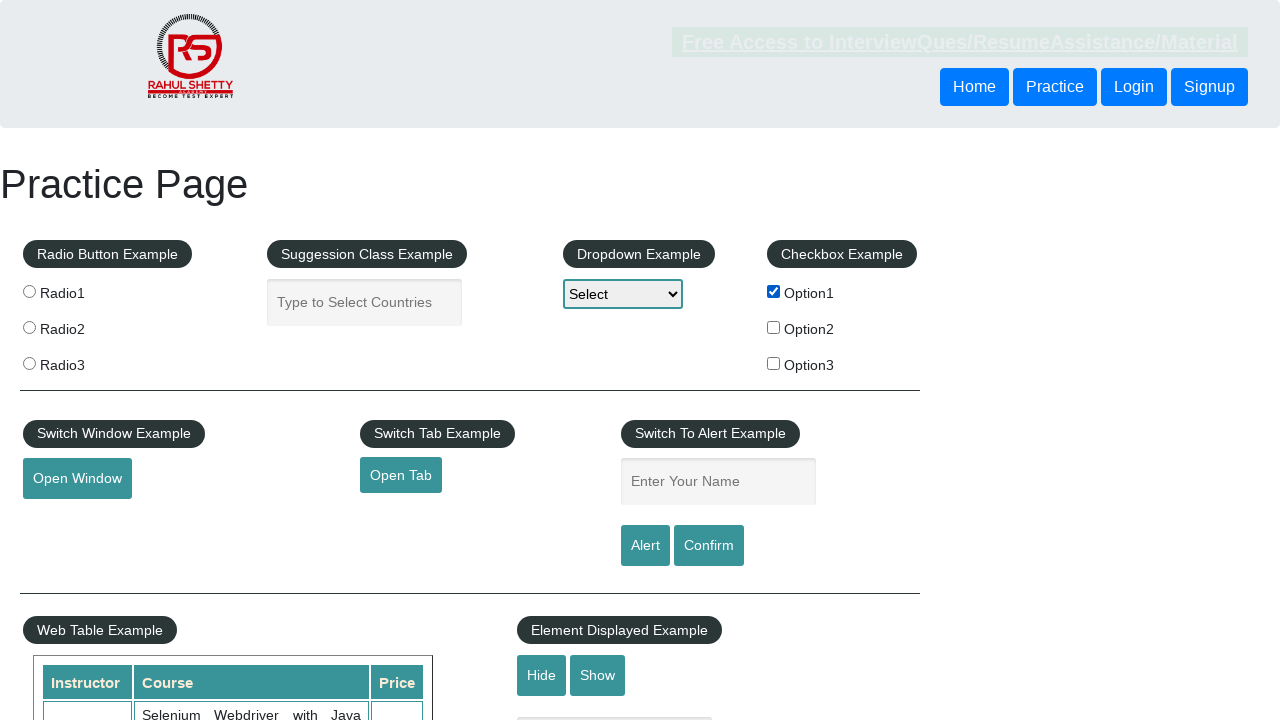

Located all radio button elements on the page
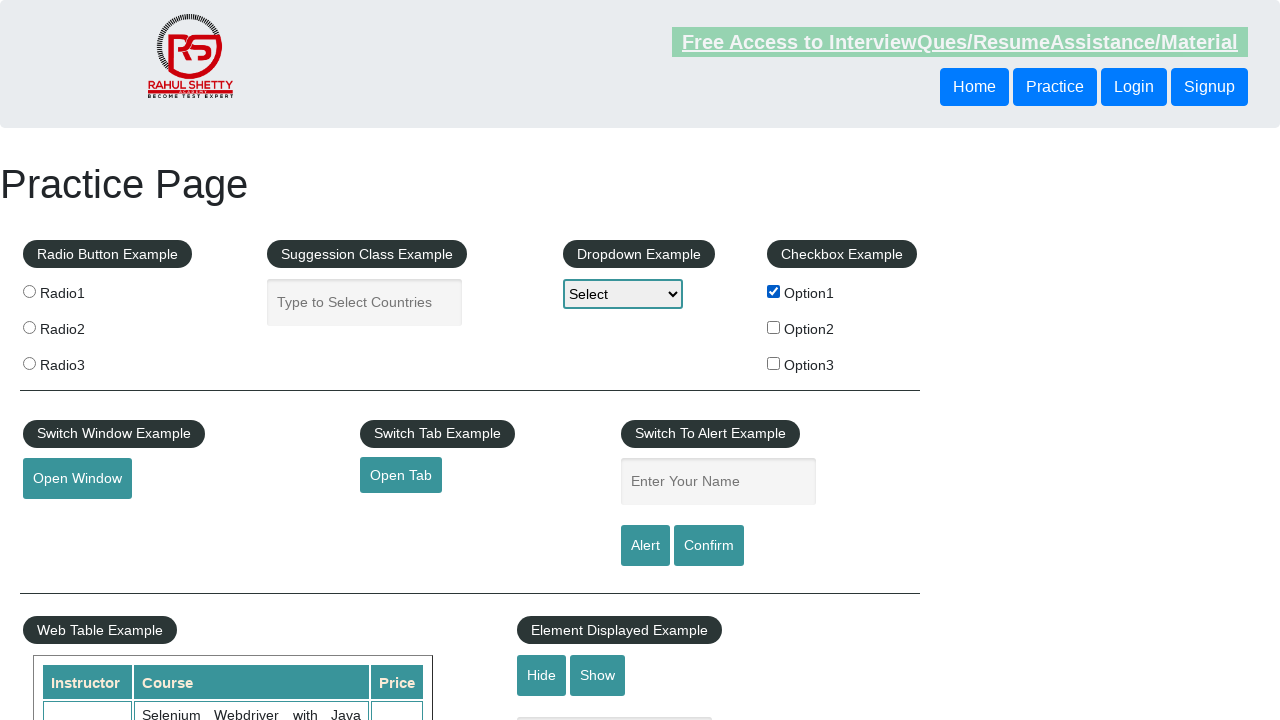

Clicked radio button with value 'radio2' at (29, 327) on xpath=//input[@type='radio'] >> nth=1
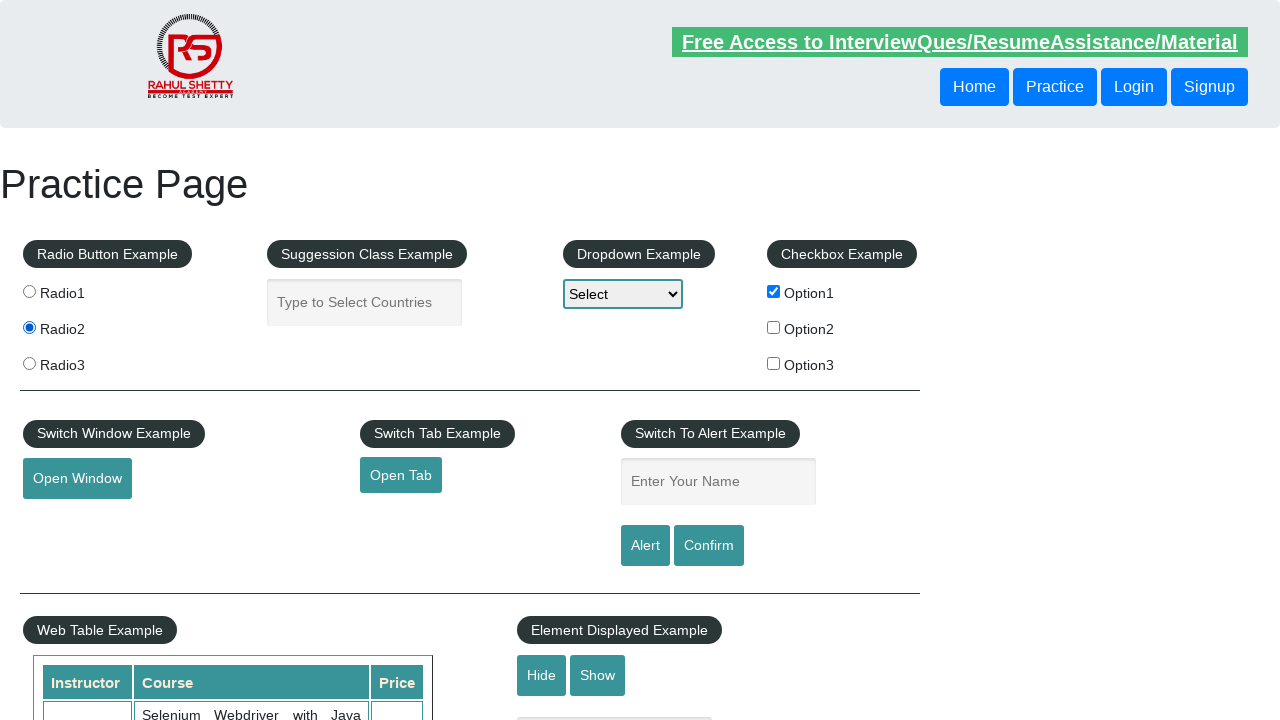

Clicked hide textbox button at (542, 675) on #hide-textbox
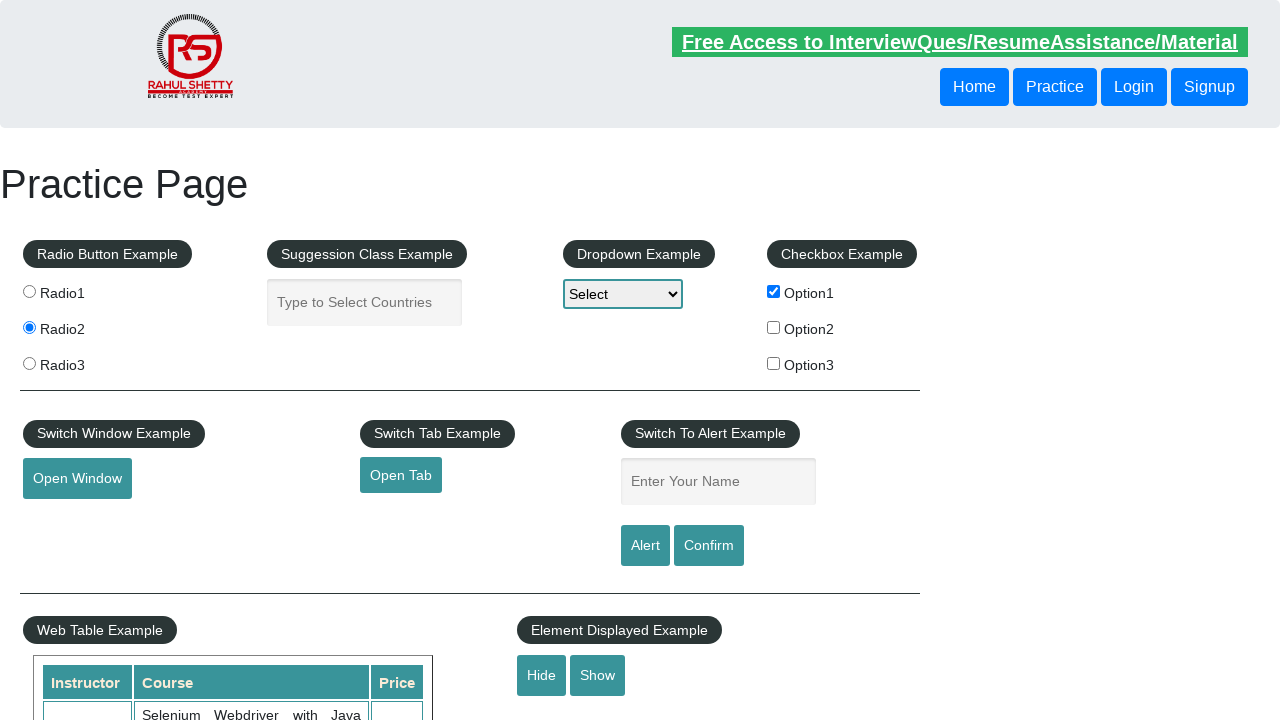

Verified that the textbox is hidden
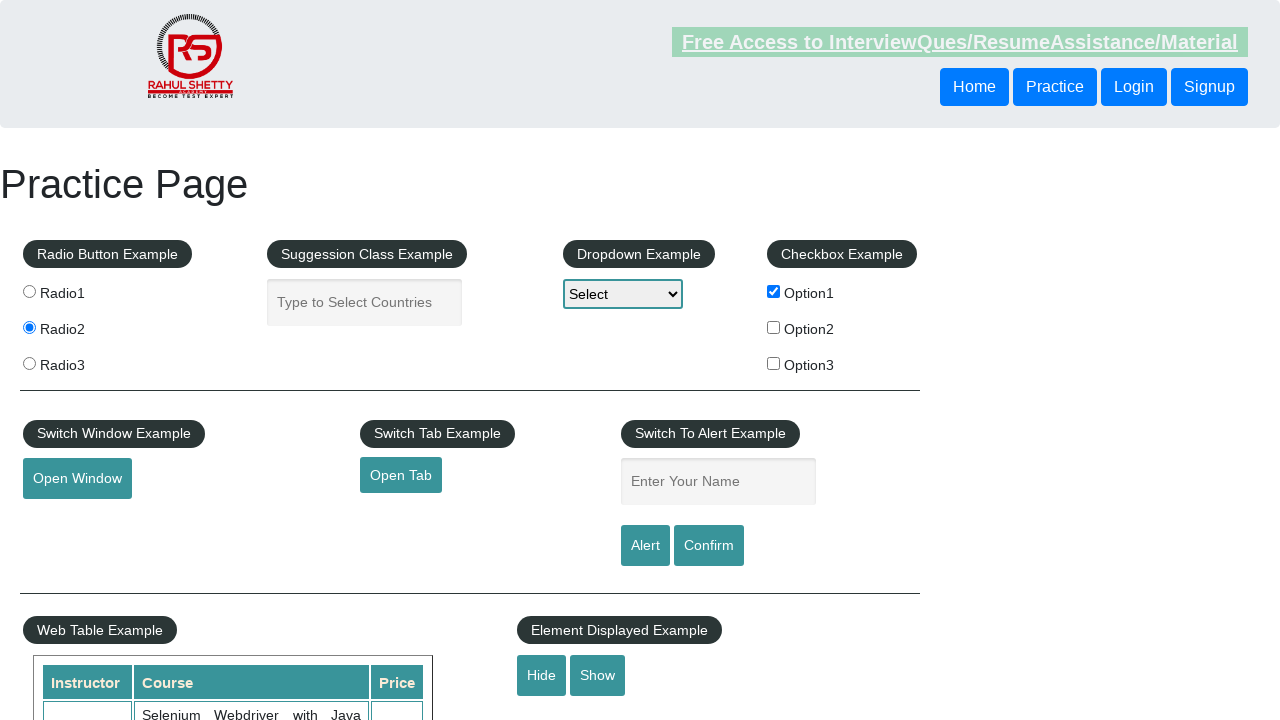

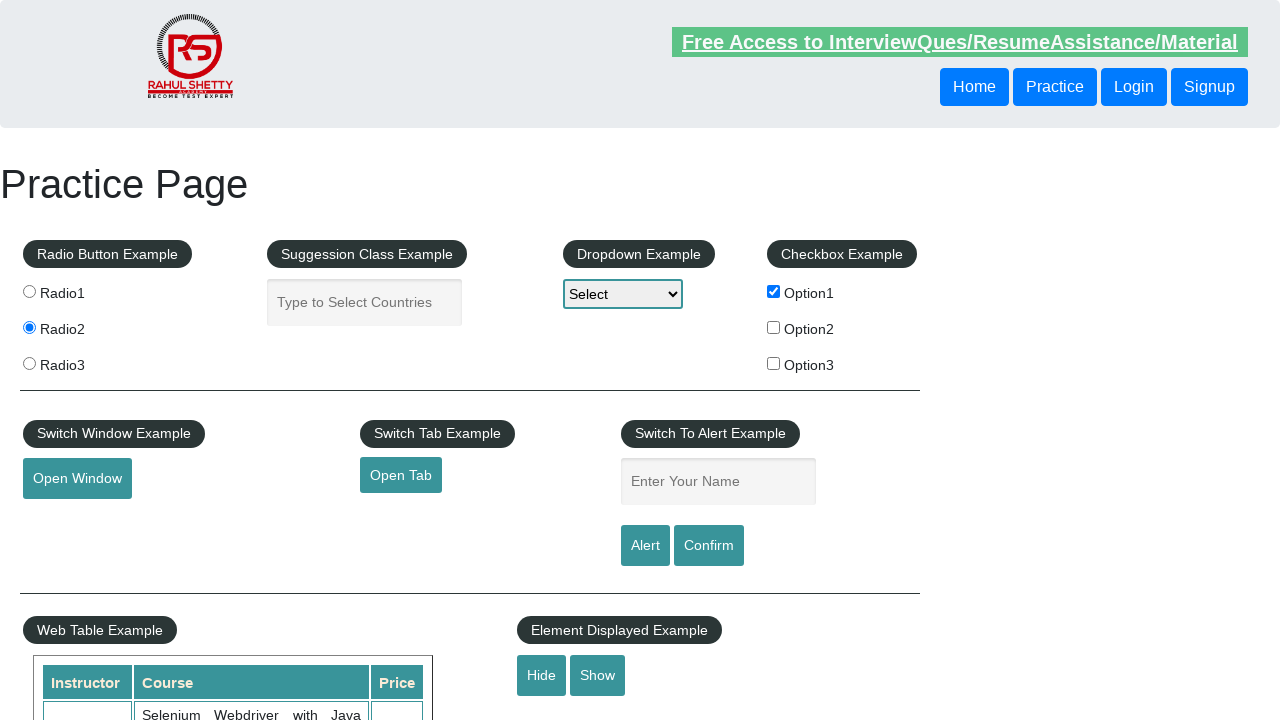